Tests un-marking todo items as complete by unchecking their checkboxes

Starting URL: https://demo.playwright.dev/todomvc

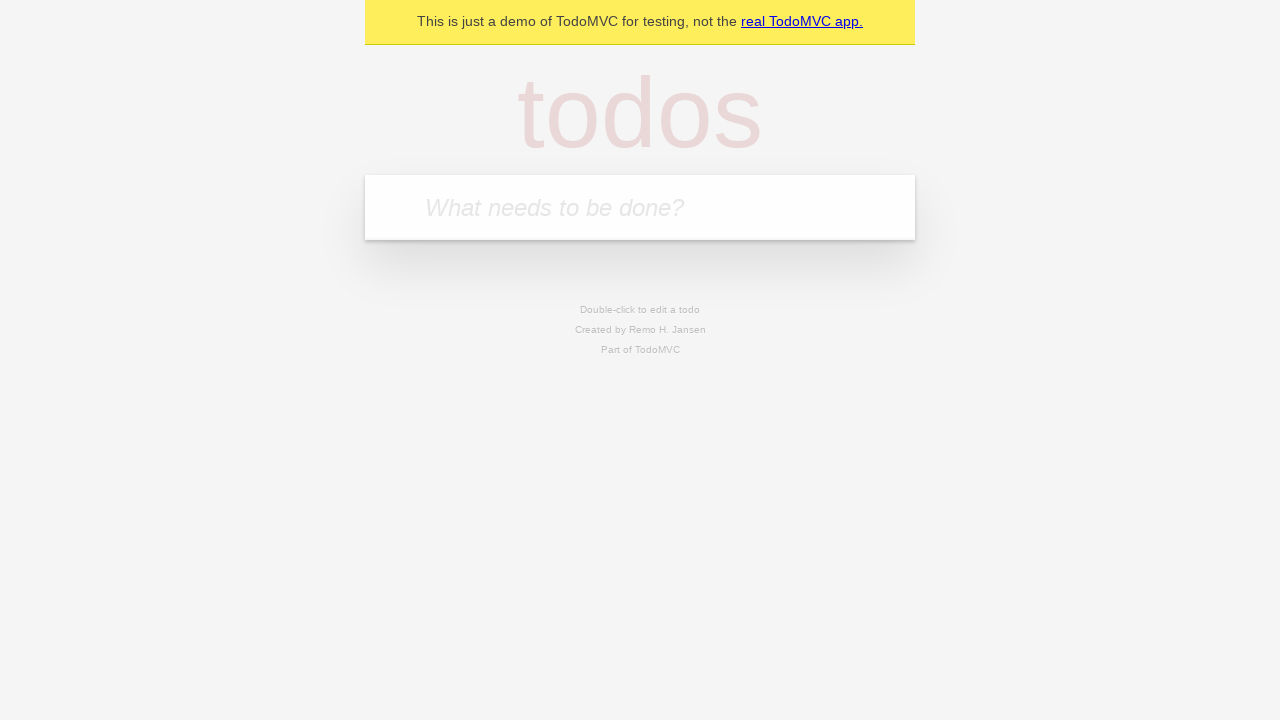

Located the todo input field
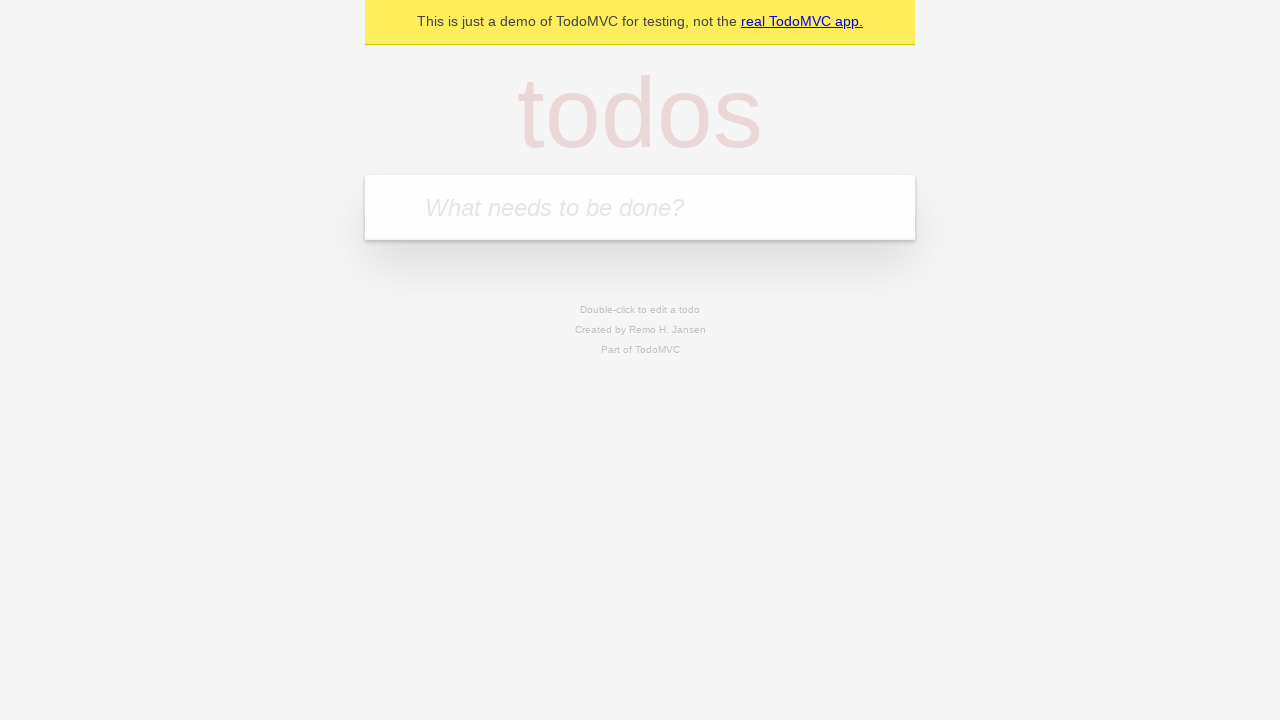

Filled first todo item 'buy some cheese' on internal:attr=[placeholder="What needs to be done?"i]
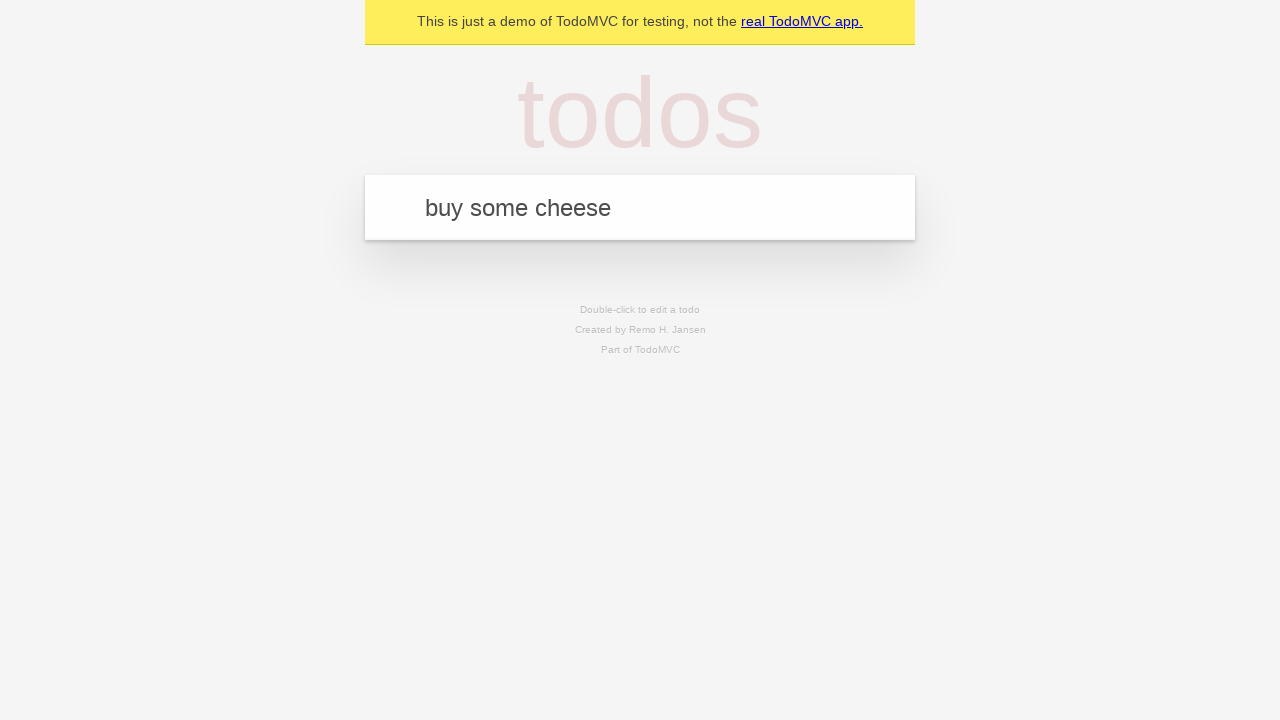

Pressed Enter to create first todo item on internal:attr=[placeholder="What needs to be done?"i]
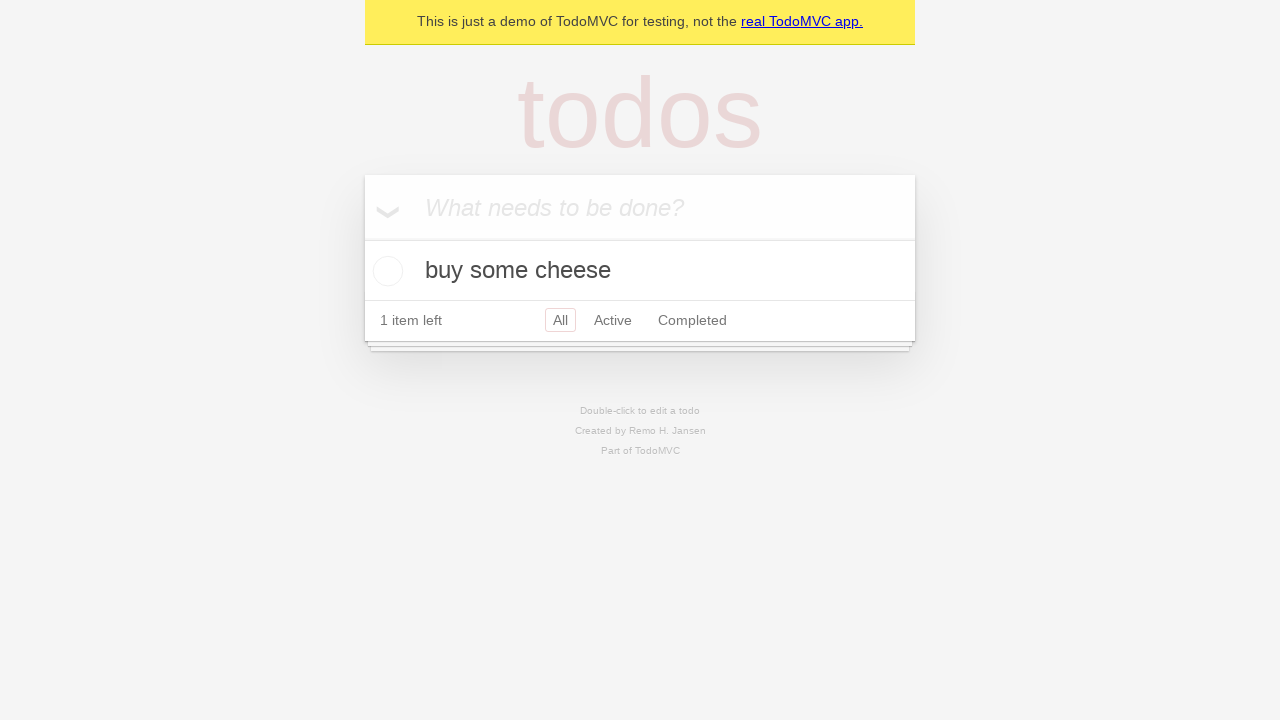

Filled second todo item 'feed the cat' on internal:attr=[placeholder="What needs to be done?"i]
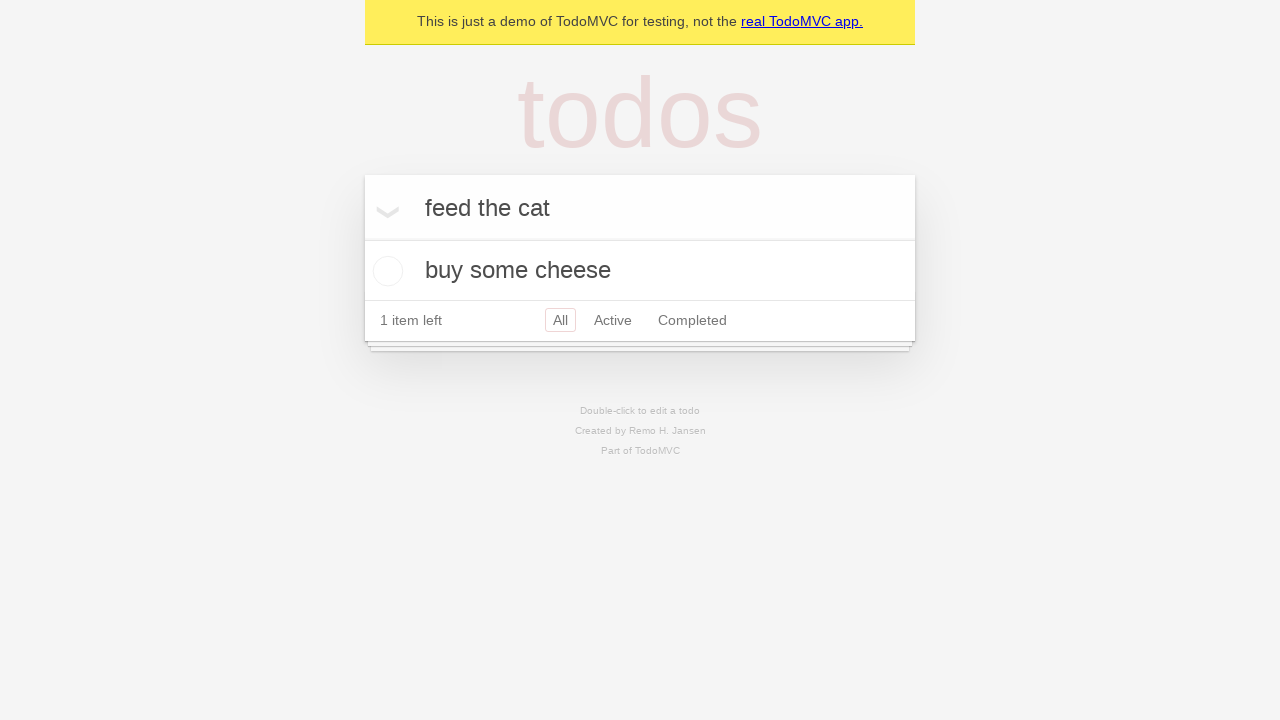

Pressed Enter to create second todo item on internal:attr=[placeholder="What needs to be done?"i]
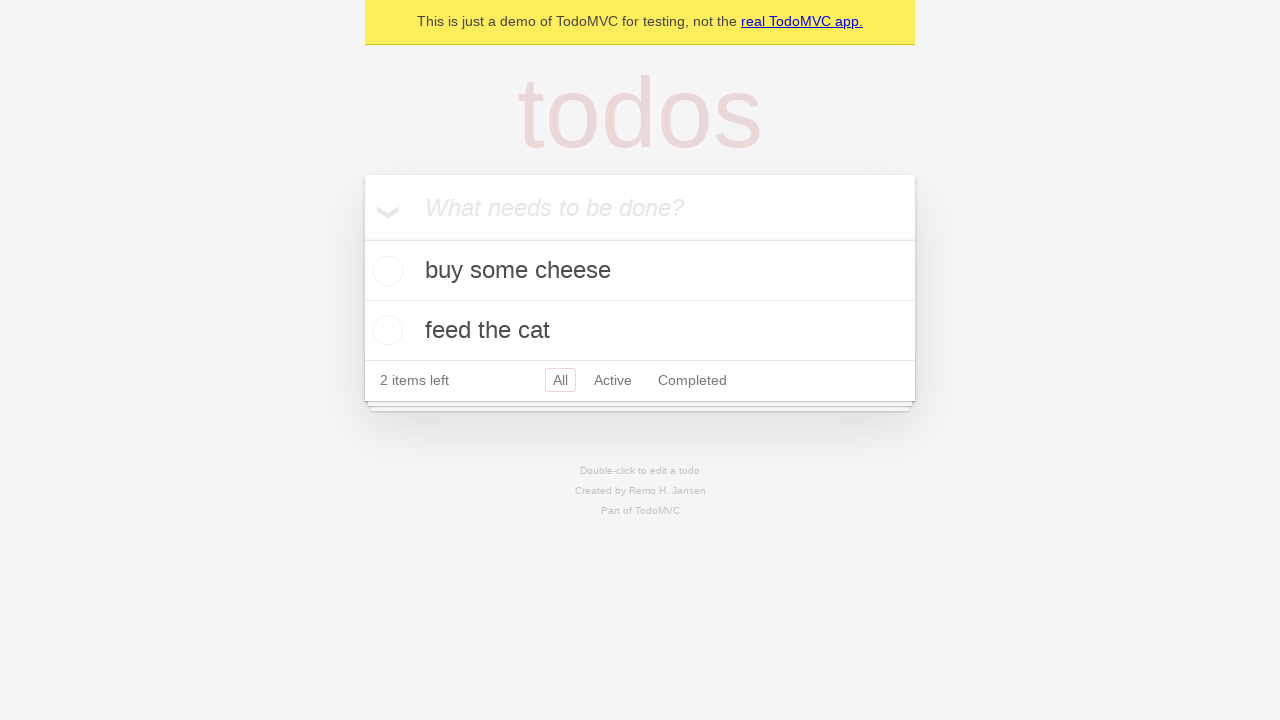

Verified both todo items are loaded
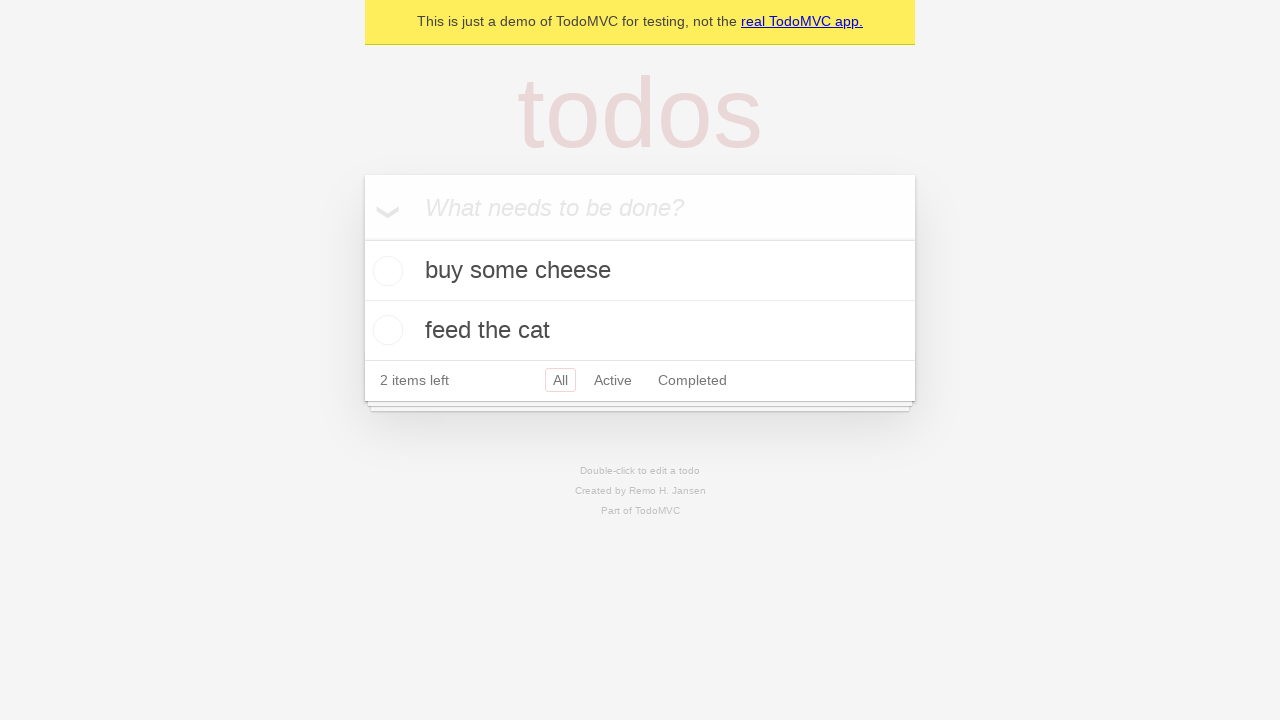

Located the first todo item
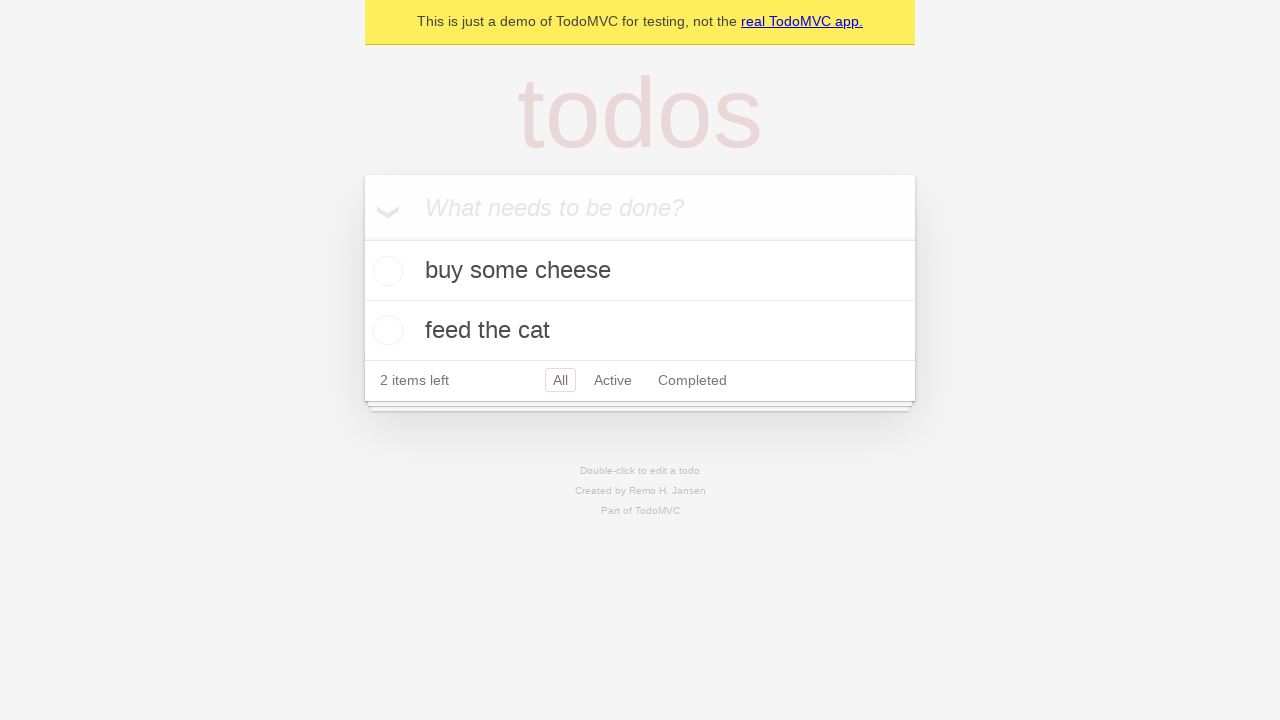

Located the checkbox for the first todo item
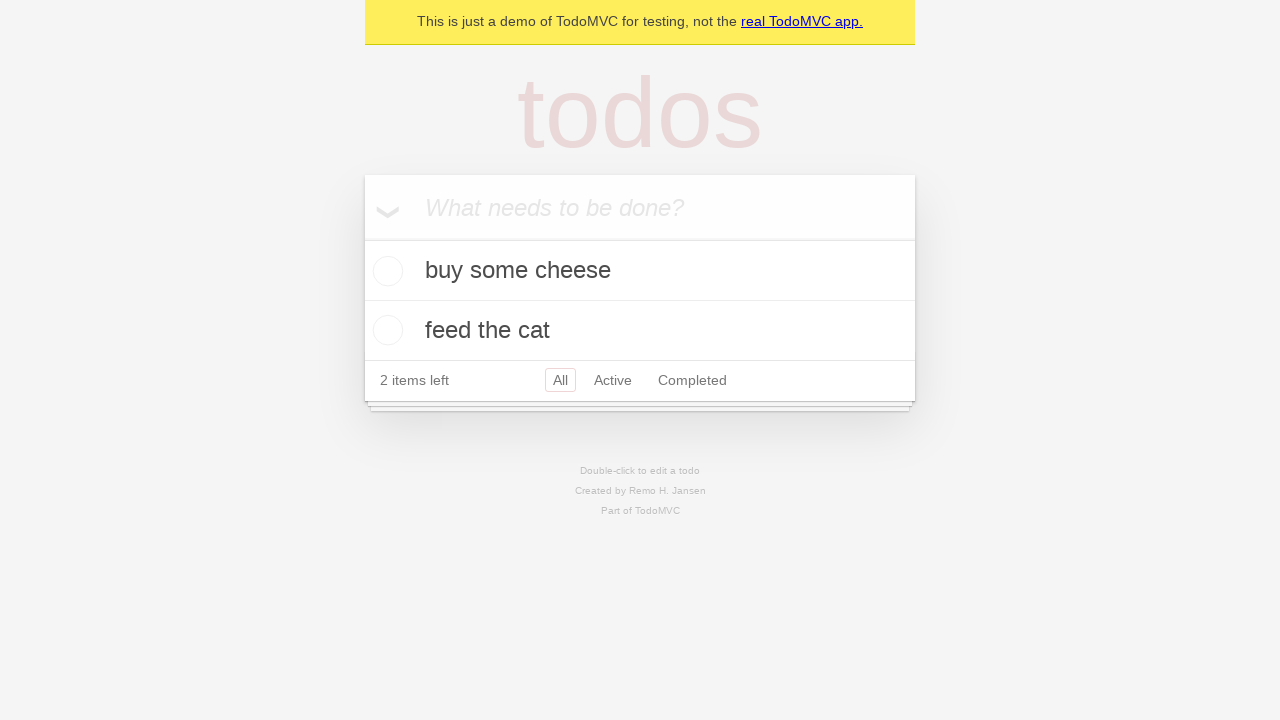

Checked the first todo item to mark it as complete at (385, 271) on internal:testid=[data-testid="todo-item"s] >> nth=0 >> internal:role=checkbox
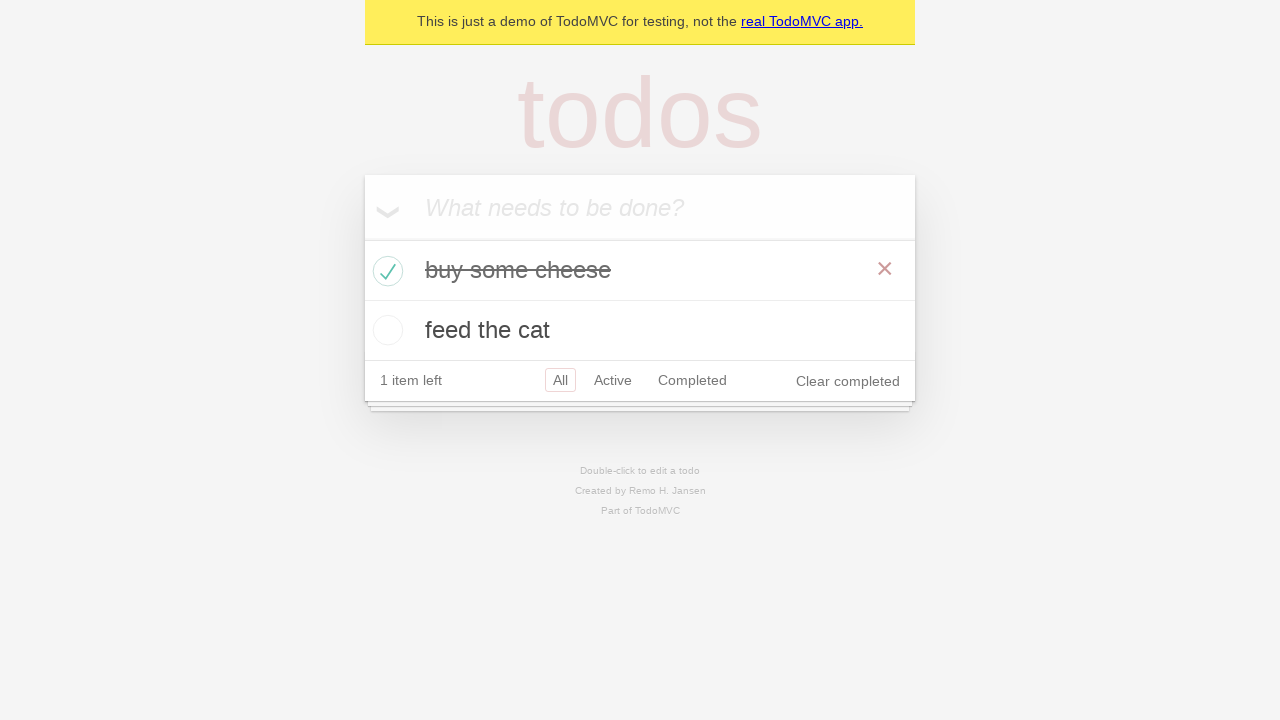

Unchecked the first todo item to mark it as incomplete at (385, 271) on internal:testid=[data-testid="todo-item"s] >> nth=0 >> internal:role=checkbox
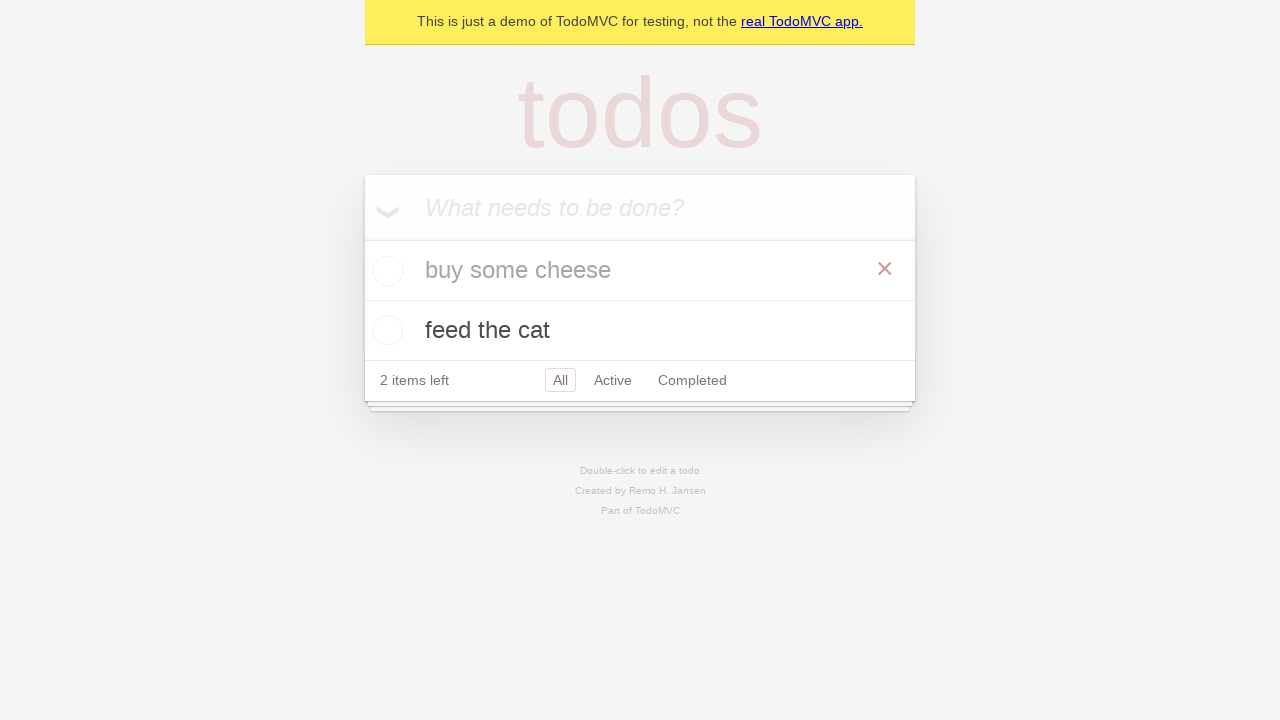

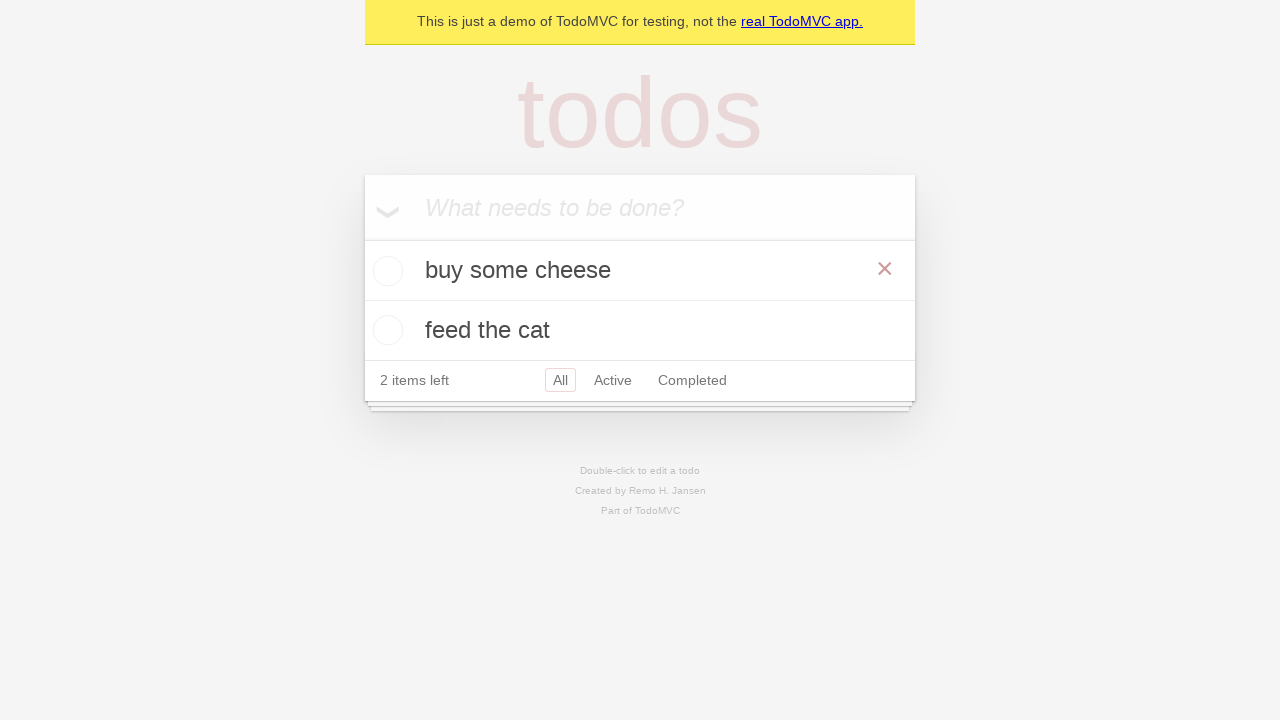